Tests form validation by clicking the create transaction button and then submitting with empty fields, which triggers an alert

Starting URL: https://santiagomonteiro.github.io/dev.finances/

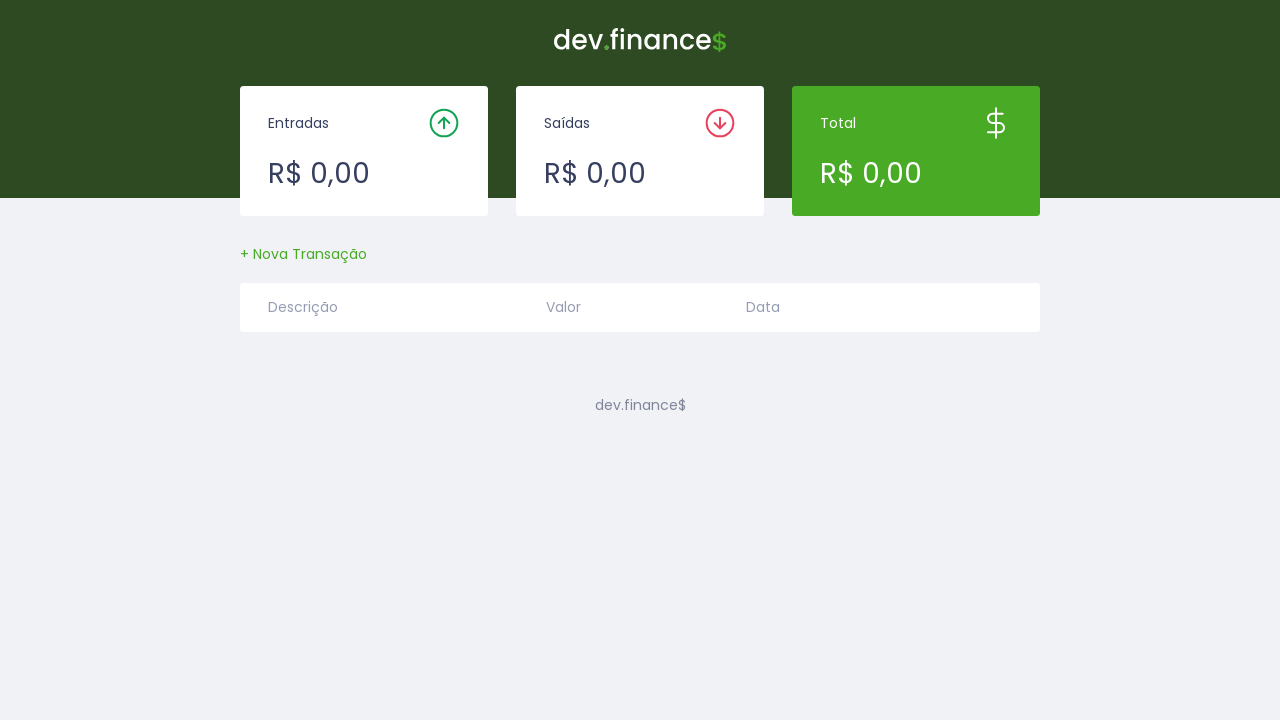

Set up dialog handler to capture alerts
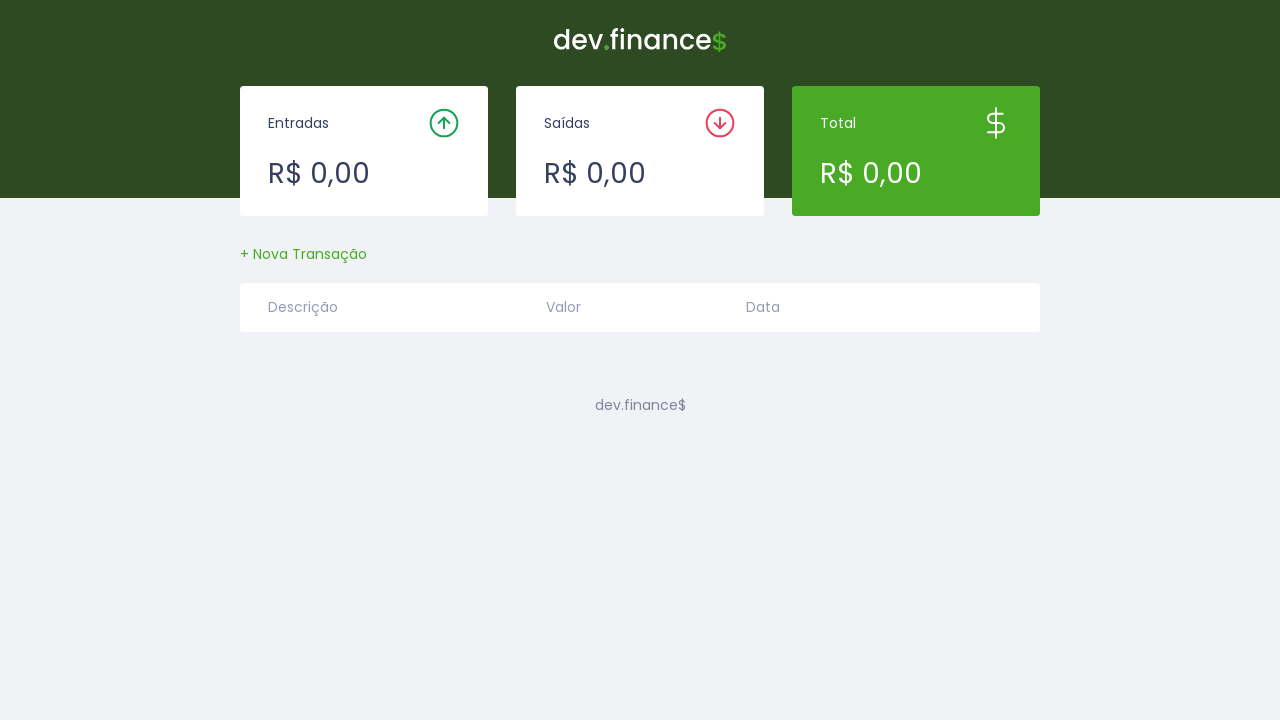

Clicked create transaction button to open modal at (304, 254) on #createTransactionButton
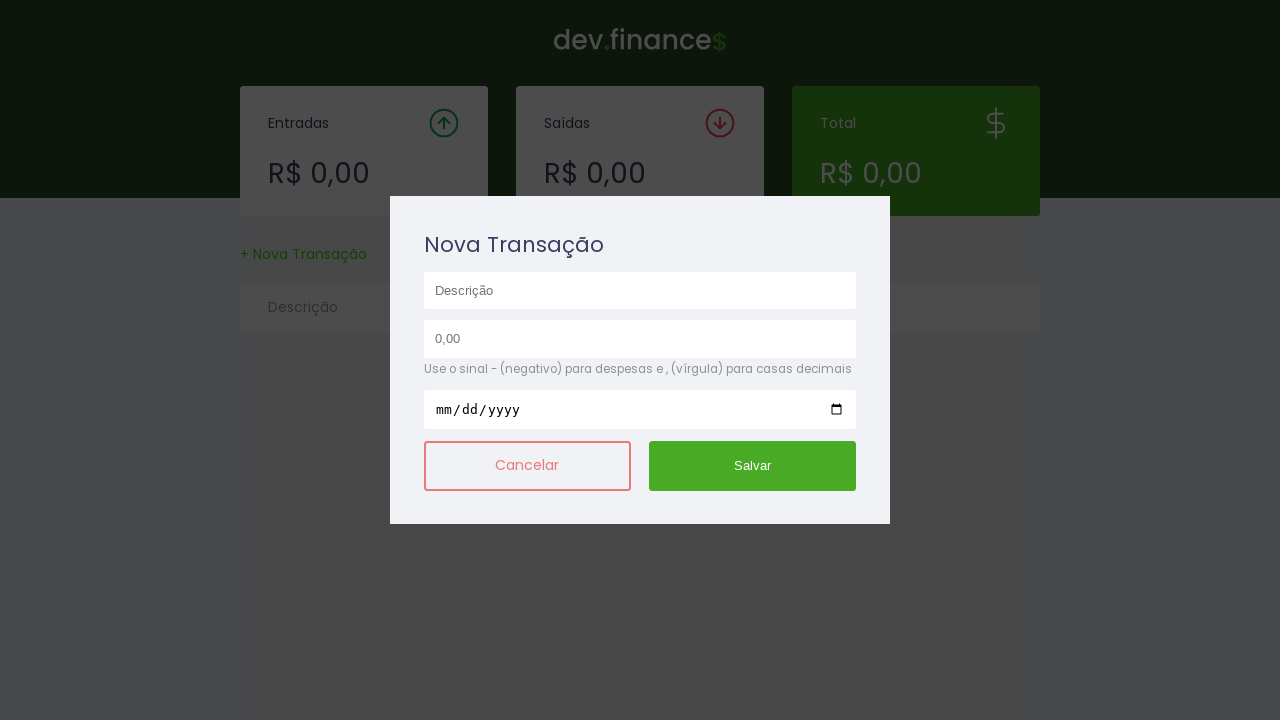

Clicked submit button with empty fields, which triggered validation alert at (753, 466) on #submit-button
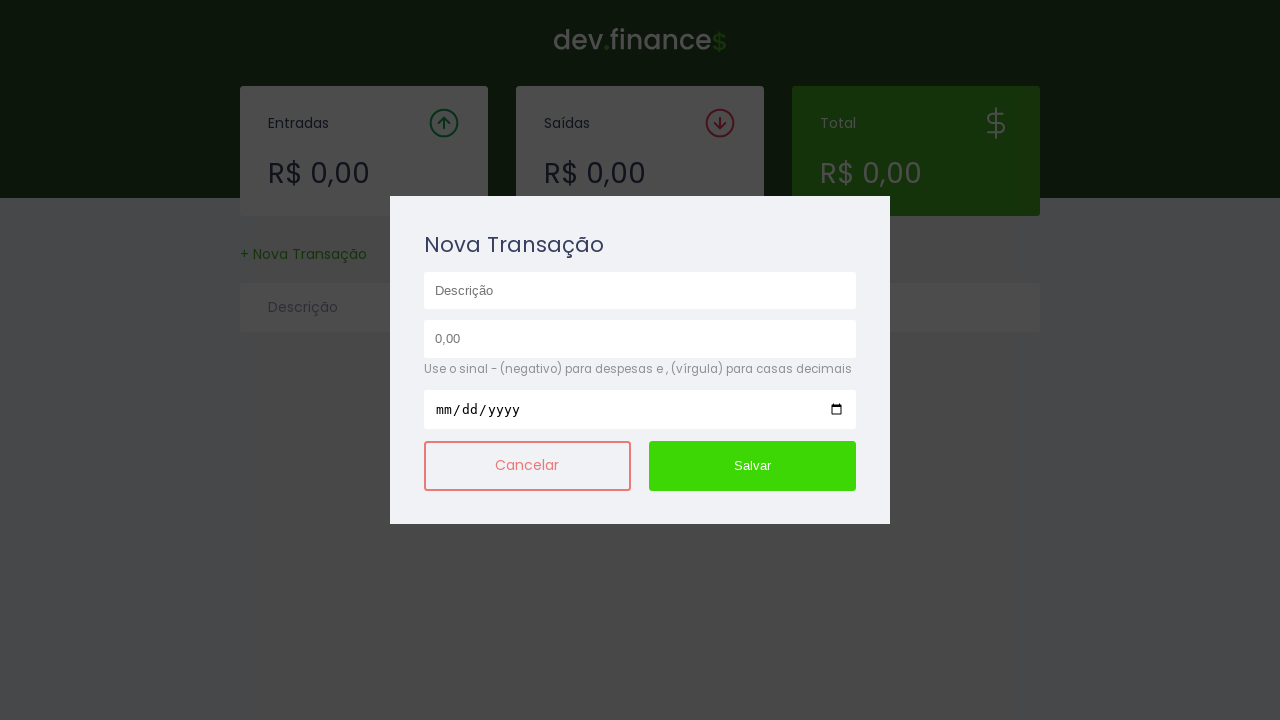

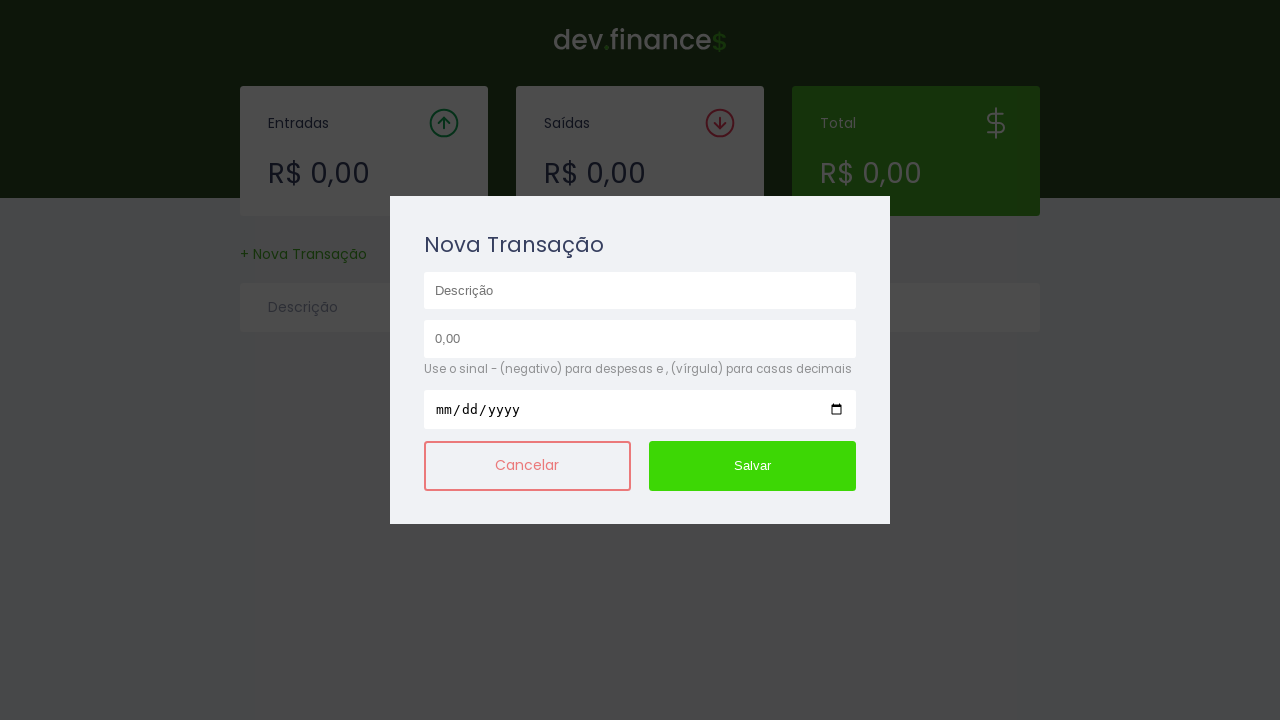